Tests verifying page titles for Shop, About, and Checkout pages

Starting URL: https://webshop-agil-testautomatiserare.netlify.app

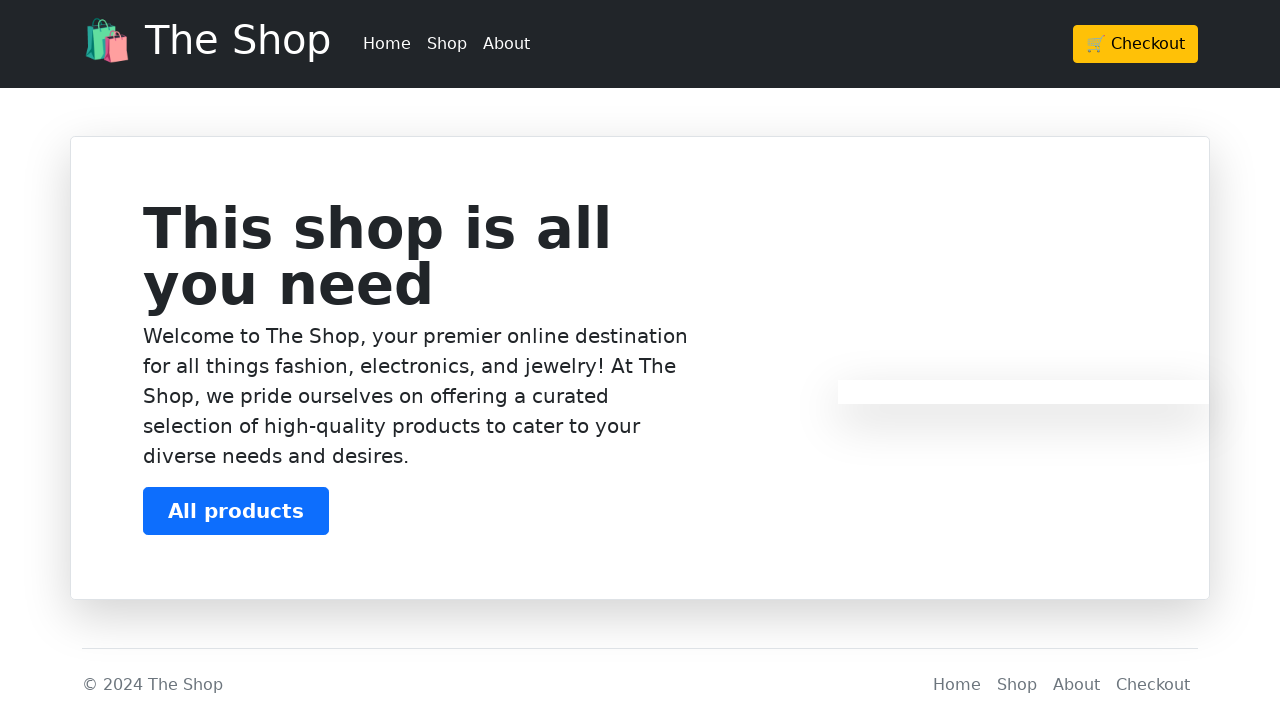

Clicked on Shop link in navigation at (447, 44) on header div div ul li:nth-child(2) a
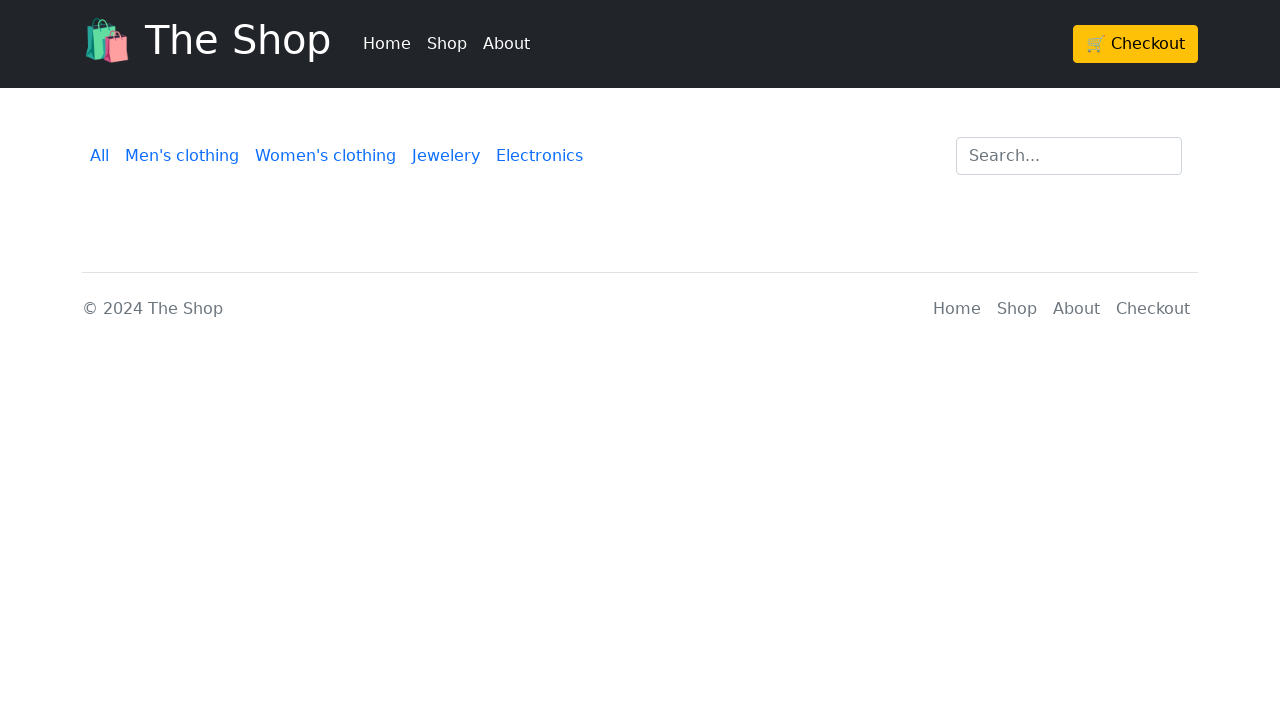

Shop page loaded and network idle
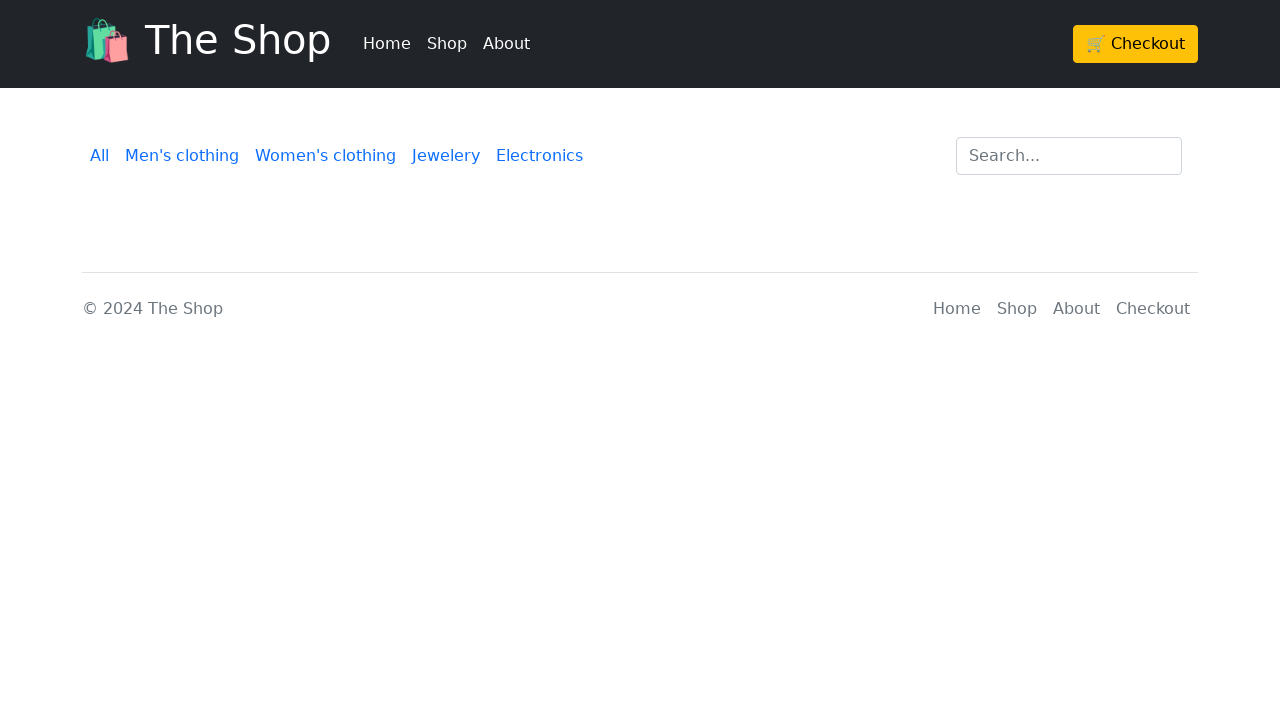

Clicked on About link in navigation at (506, 44) on header div div ul li:nth-child(3) a
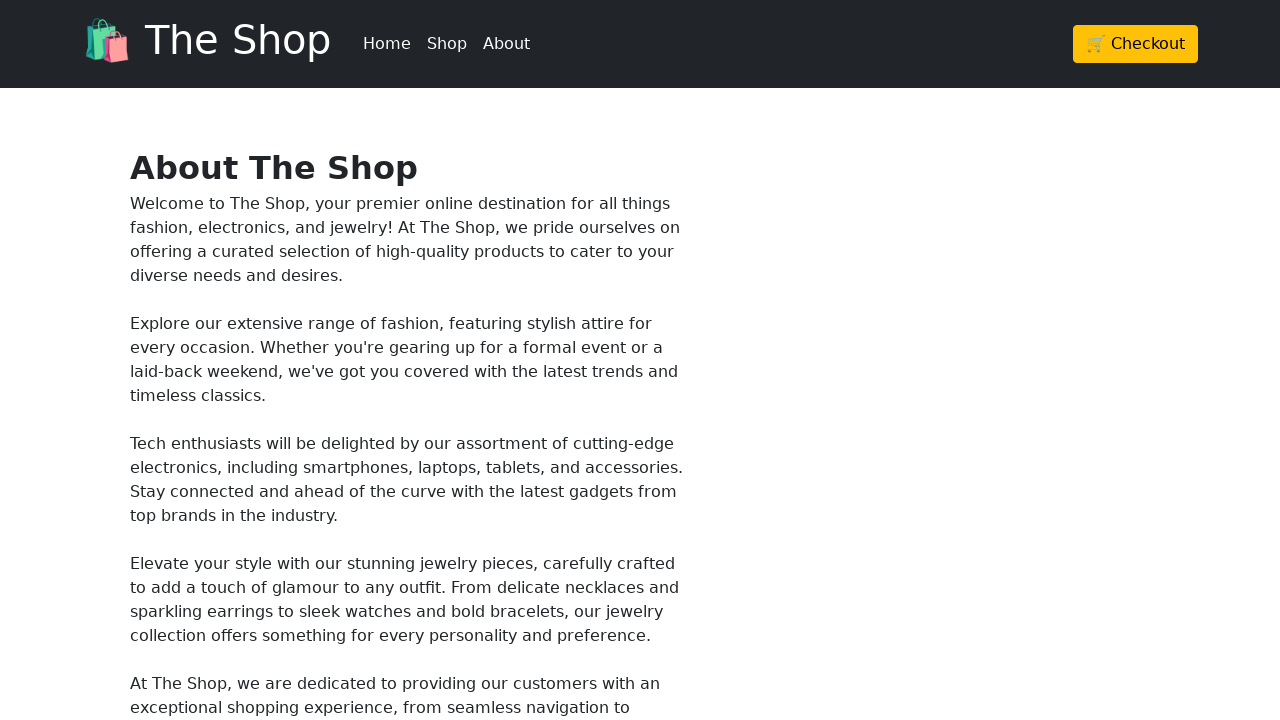

About page loaded and network idle
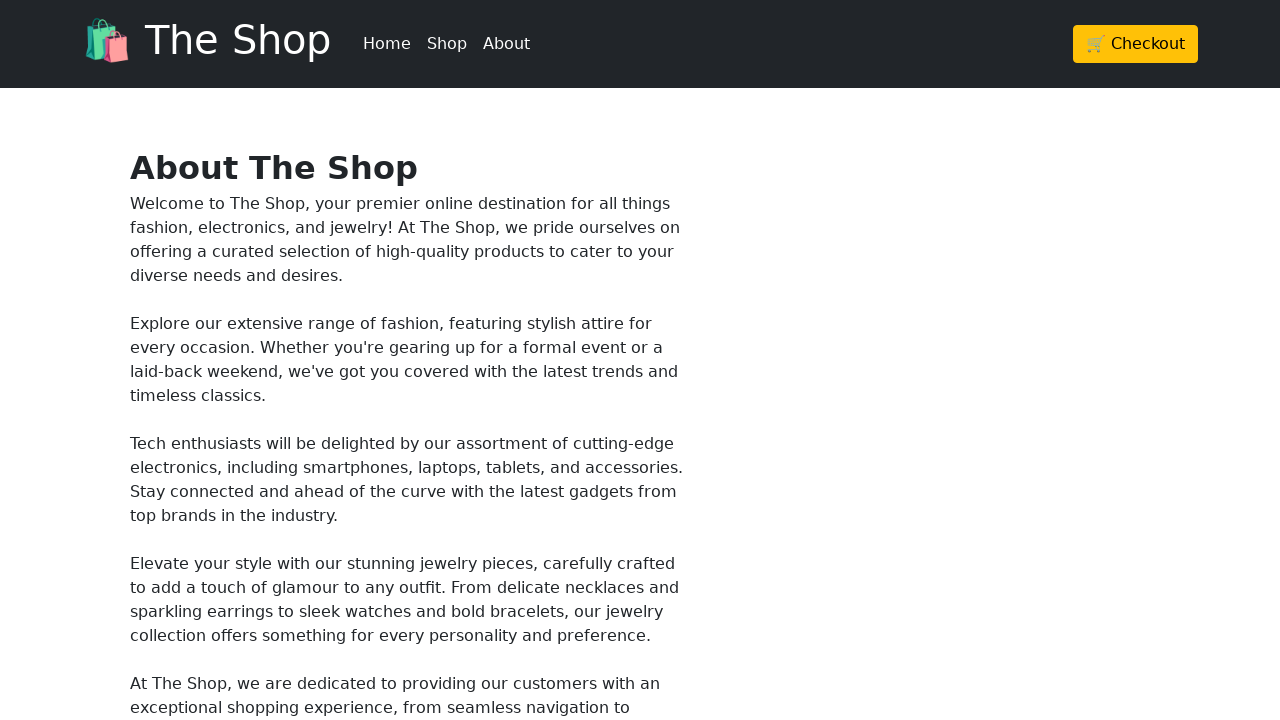

Clicked on Checkout link in navigation at (1136, 44) on header div div div a
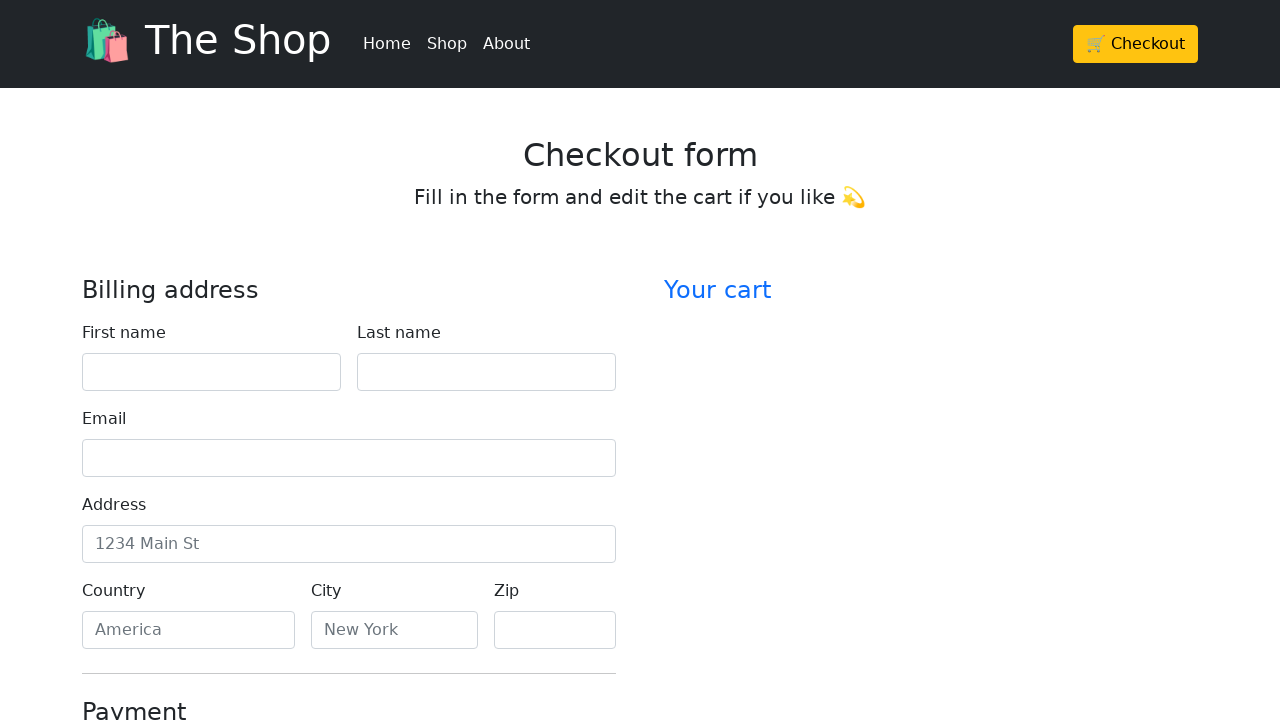

Checkout page loaded and network idle
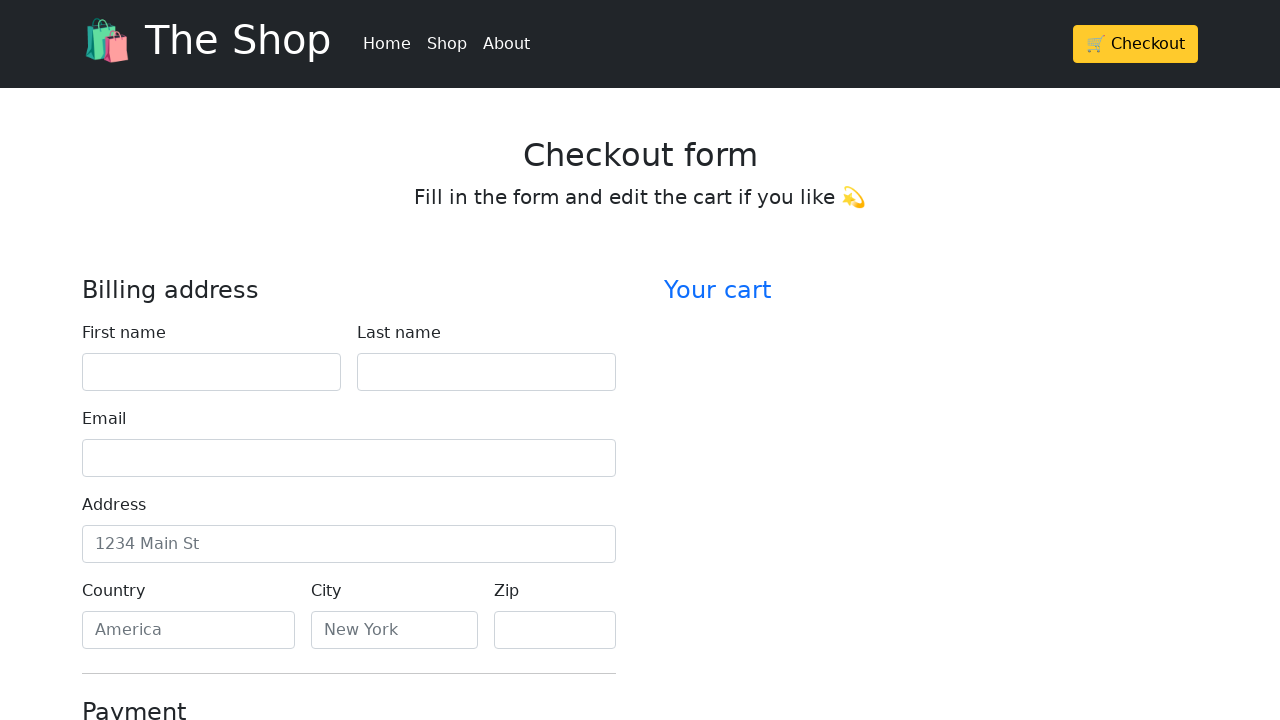

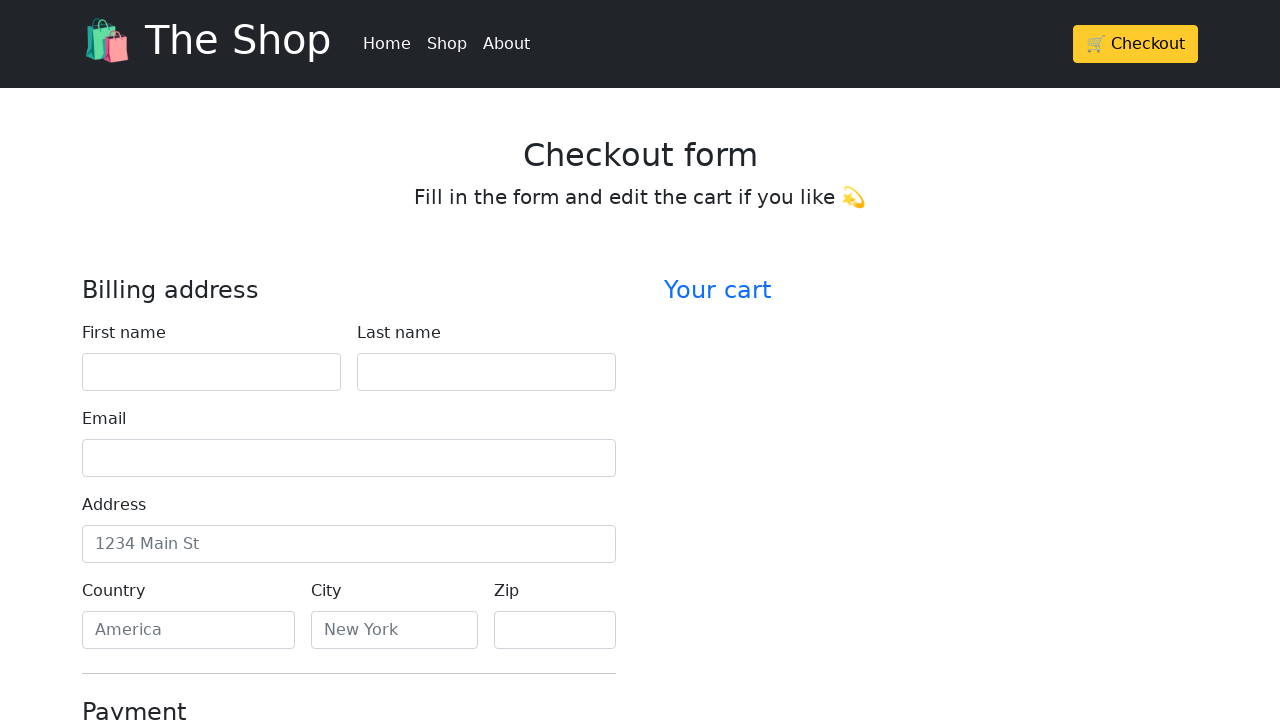